Tests JavaScript confirm dialog box functionality by clicking a button that triggers a confirm alert, dismissing (cancelling) the alert, and verifying that the page displays "You pressed Cancel!" message.

Starting URL: https://www.w3schools.com/js/tryit.asp?filename=tryjs_confirm

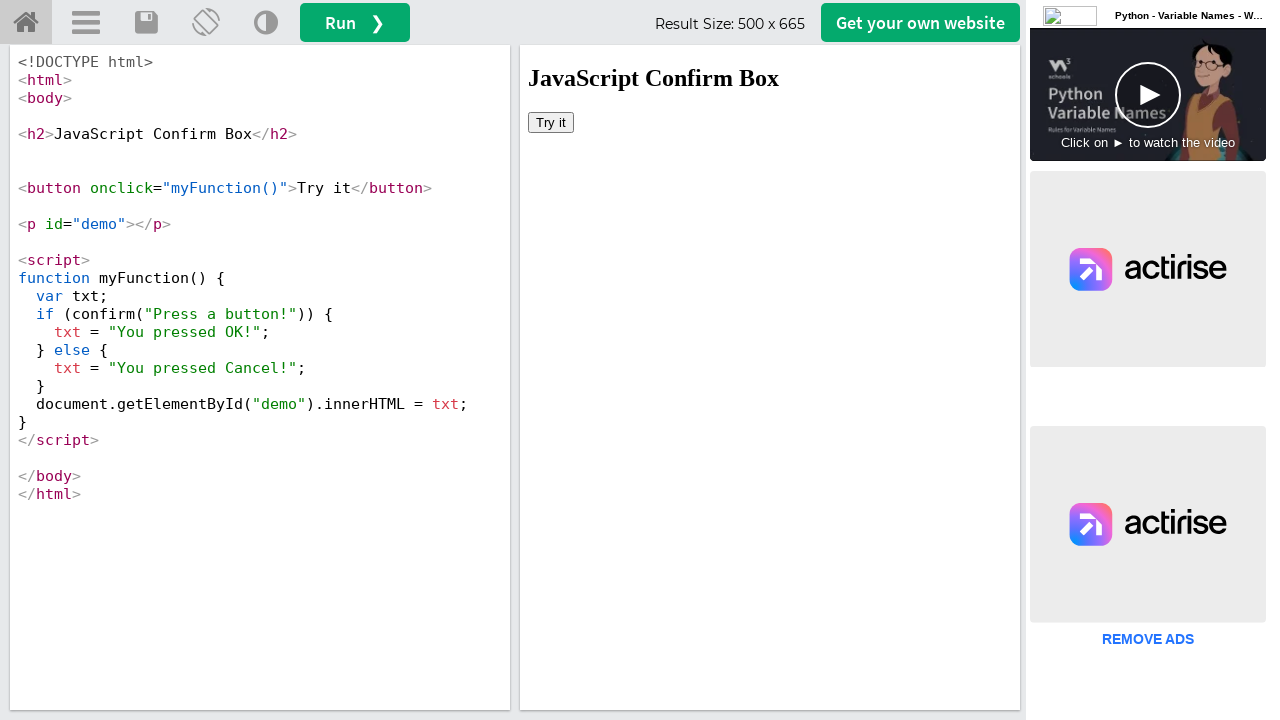

Clicked button in iframe result to trigger confirm dialog at (551, 122) on #iframeResult >> internal:control=enter-frame >> body button
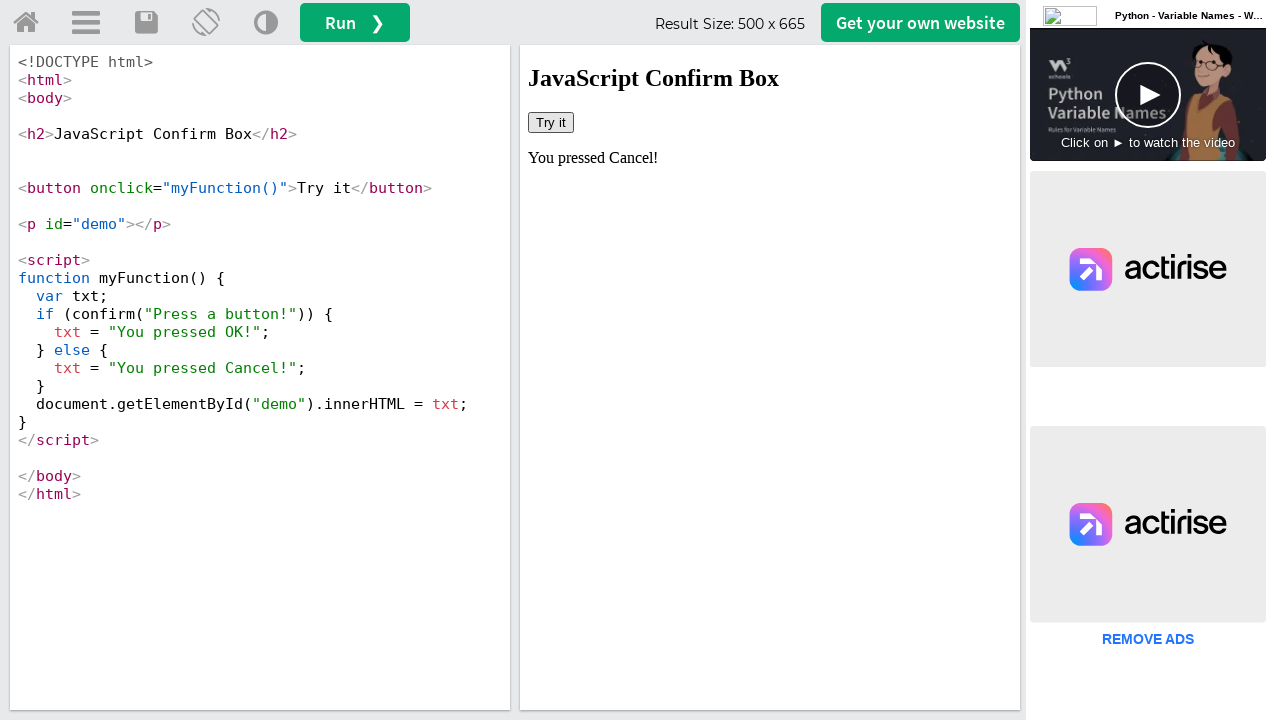

Set up dialog event handler to dismiss alerts
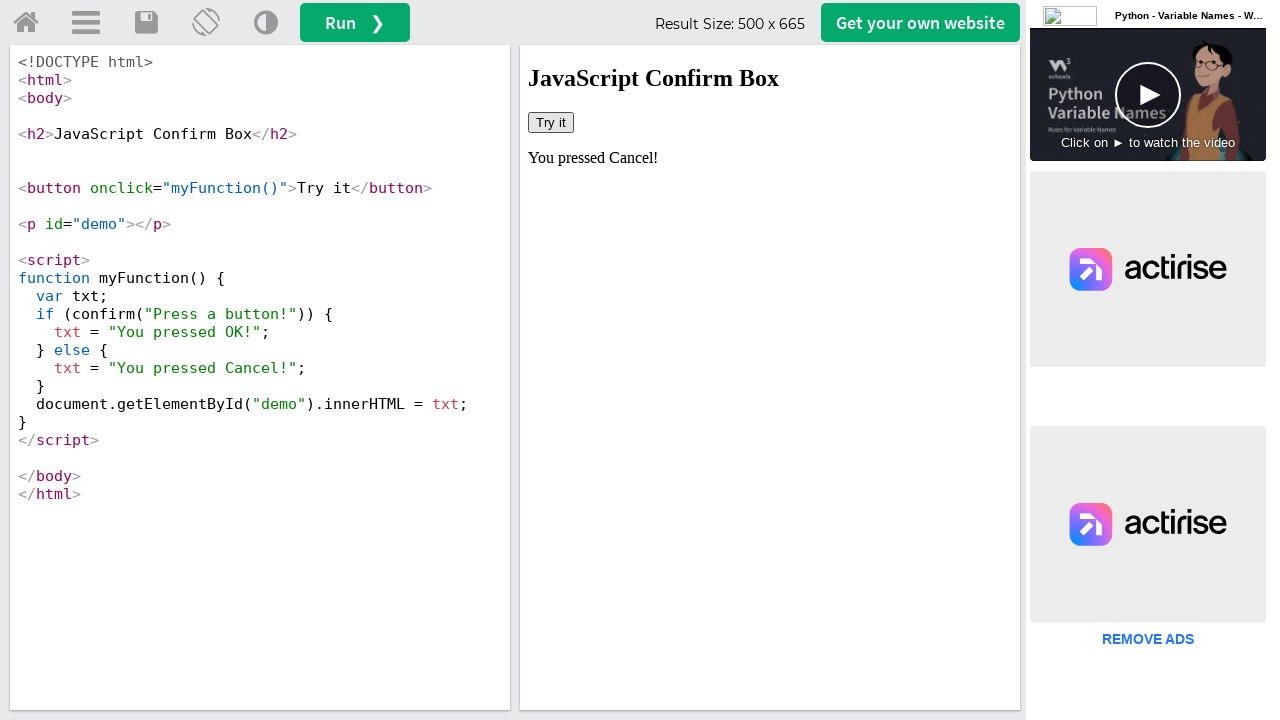

Clicked button again to trigger confirm dialog with handler active at (551, 122) on #iframeResult >> internal:control=enter-frame >> body button
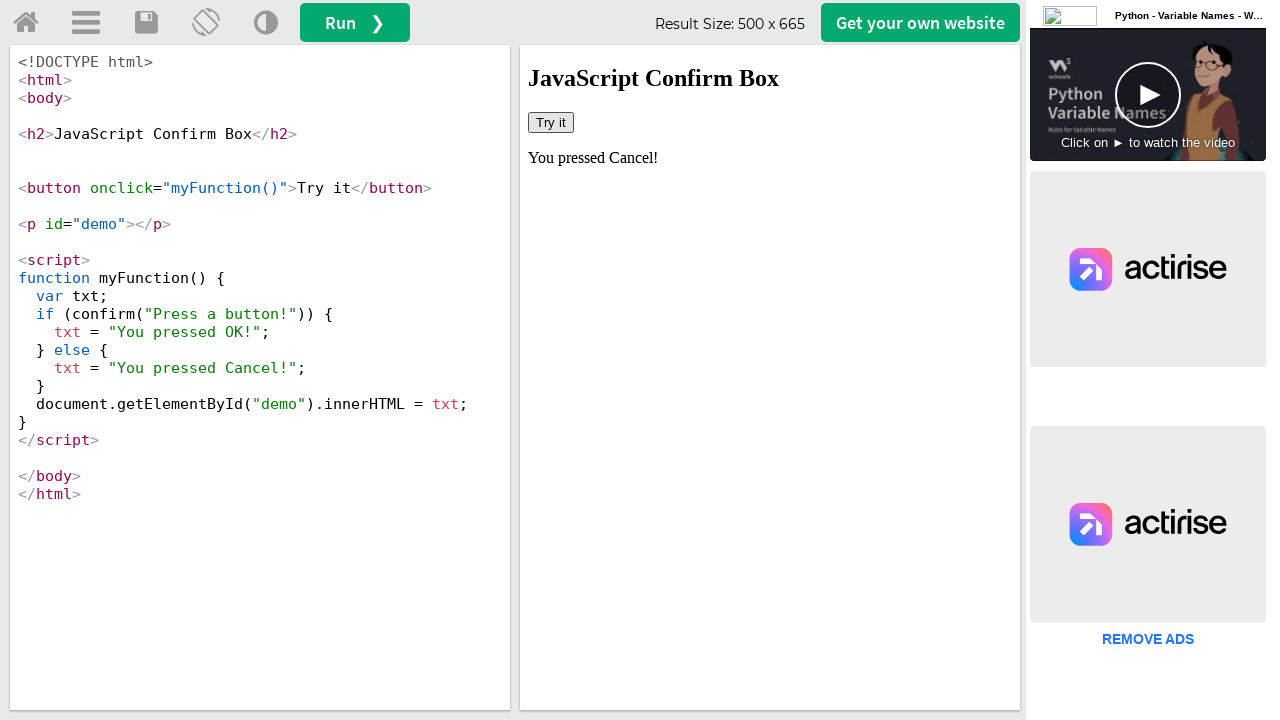

Waited 500ms for dialog to be handled
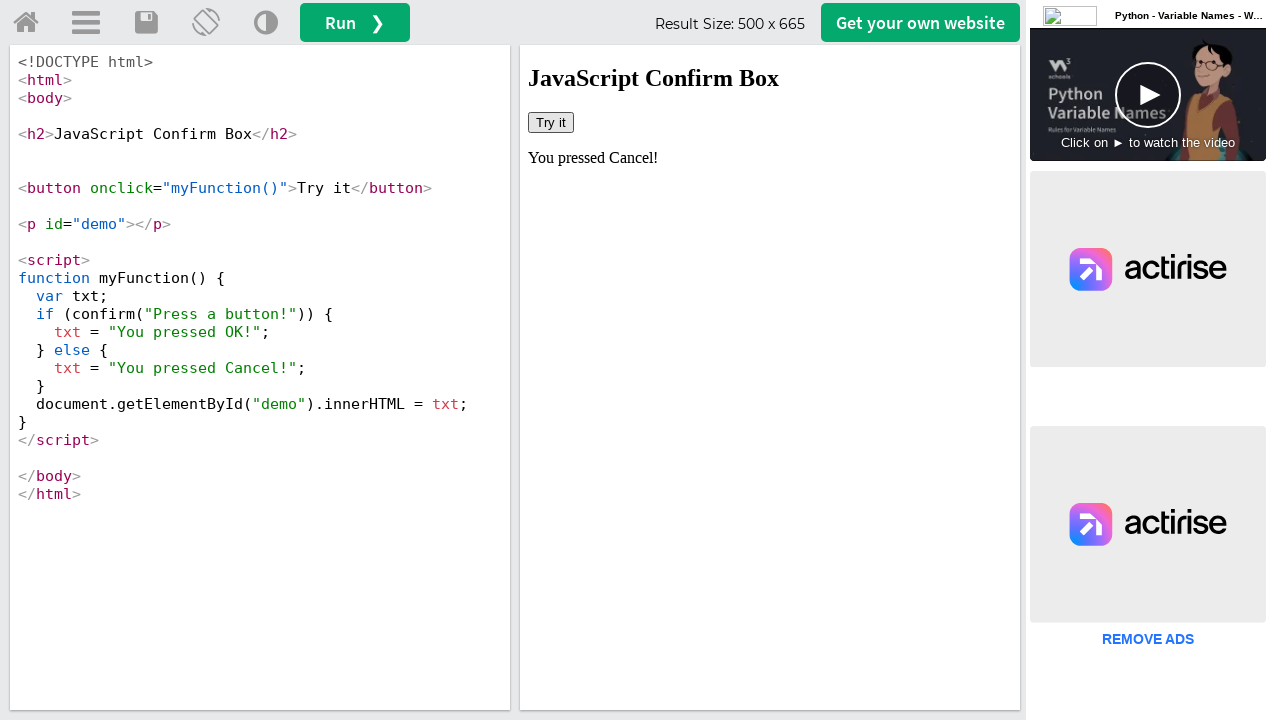

Waited for demo element to be visible
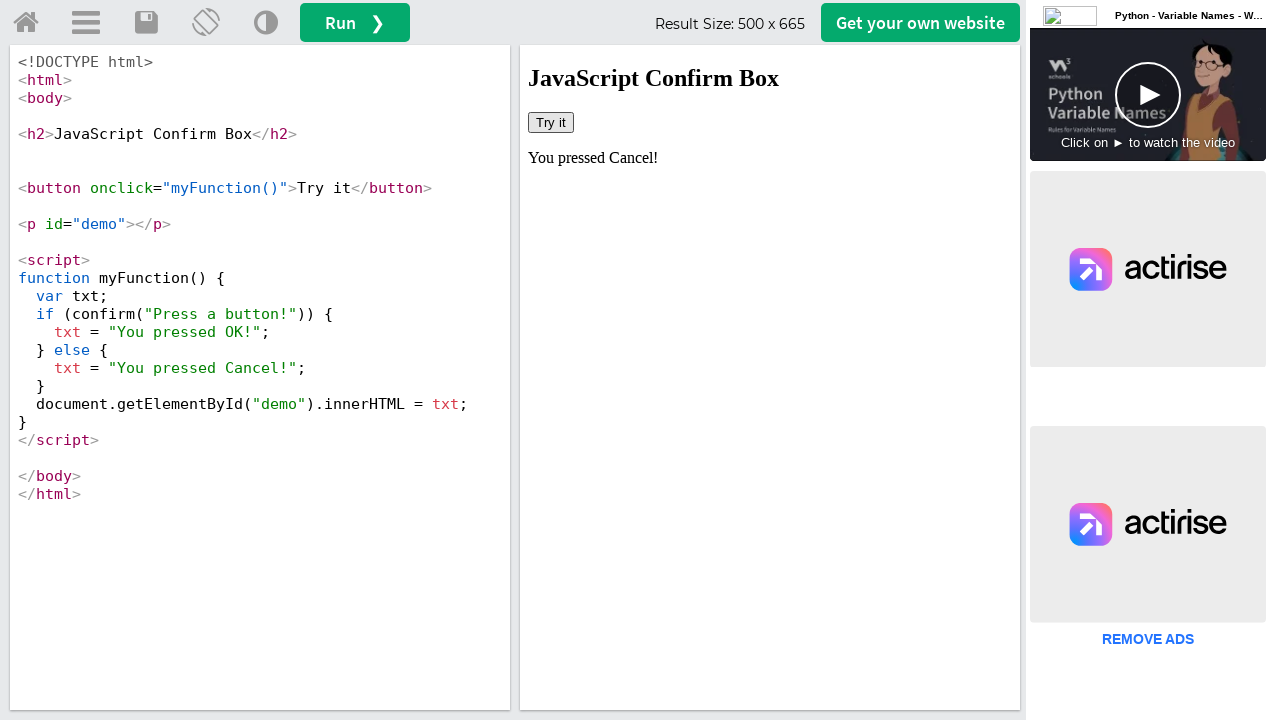

Verified 'You pressed Cancel!' message is displayed
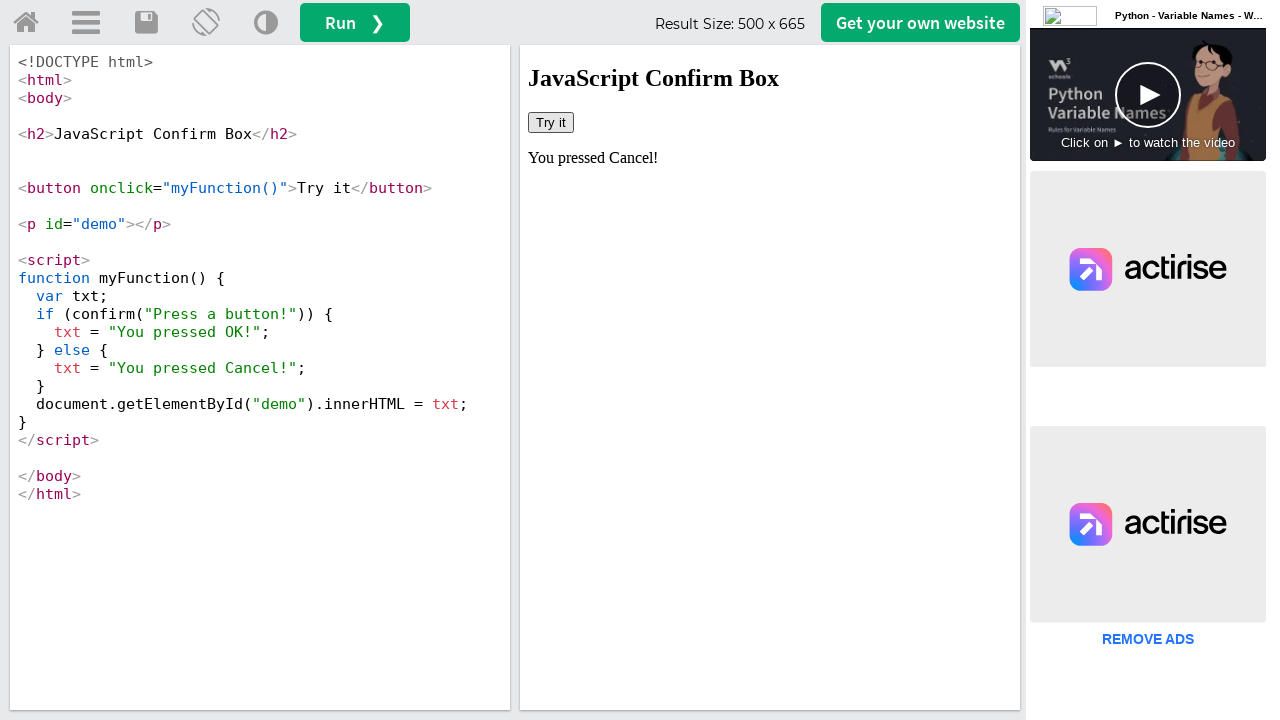

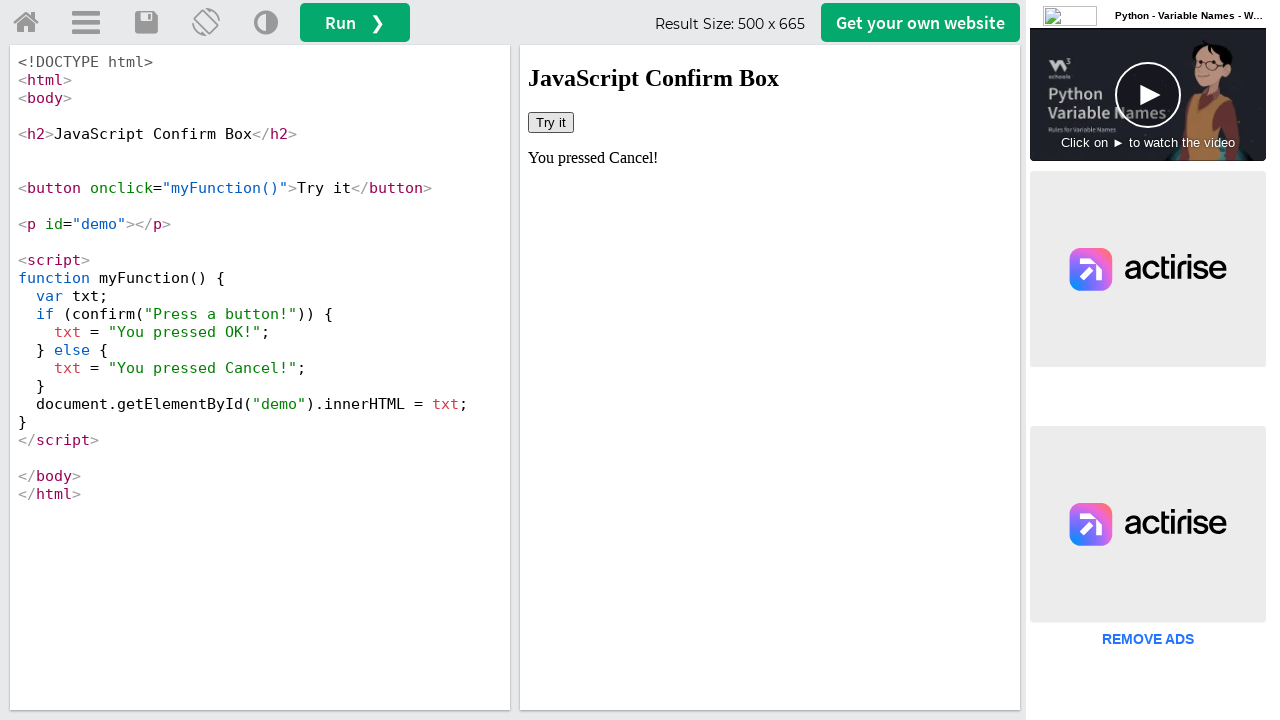